Tests opting out of A/B testing by forging an opt-out cookie on the target page, then refreshing to verify the page shows "No A/B Test" heading.

Starting URL: http://the-internet.herokuapp.com/abtest

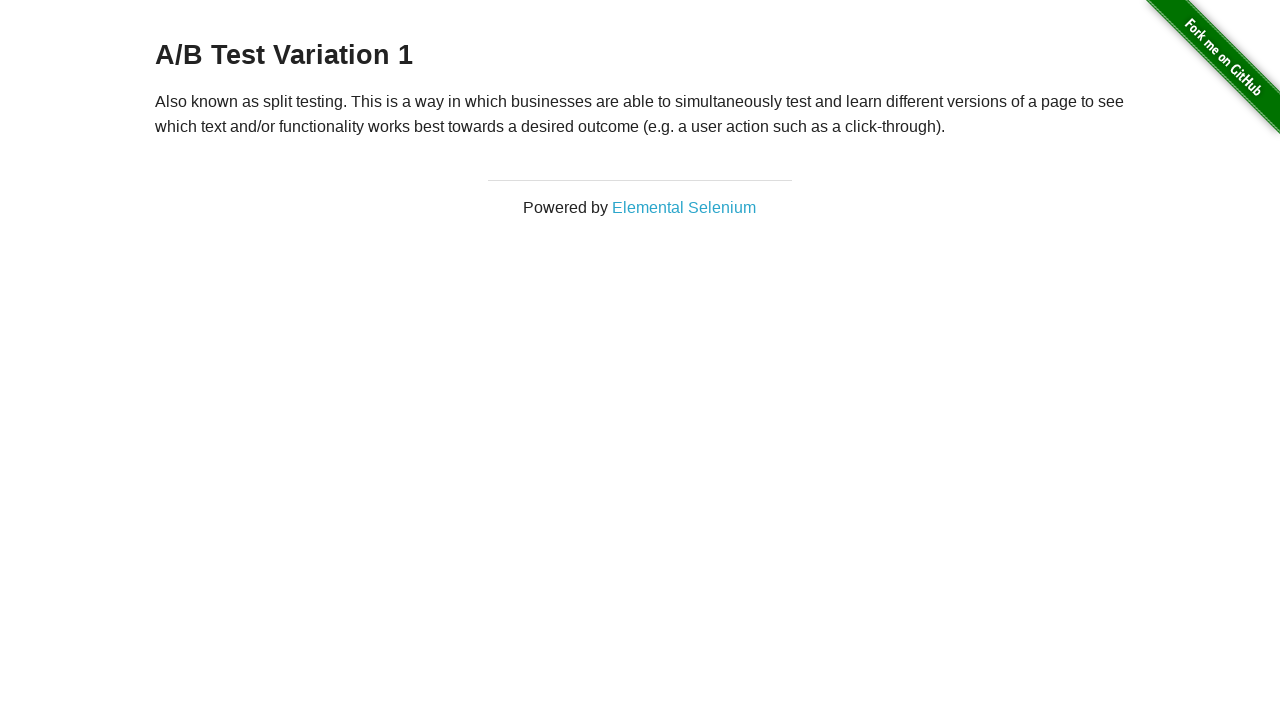

Retrieved initial heading text from h3 element
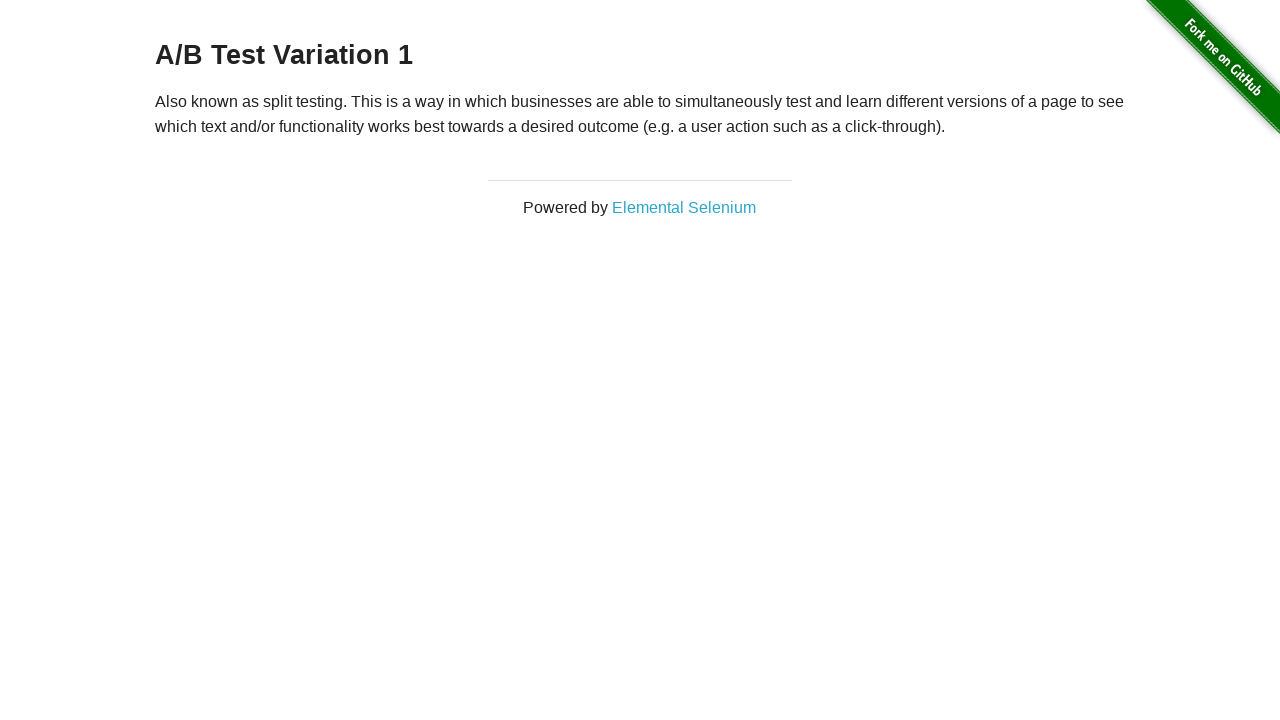

Verified initial heading is one of the A/B test variants
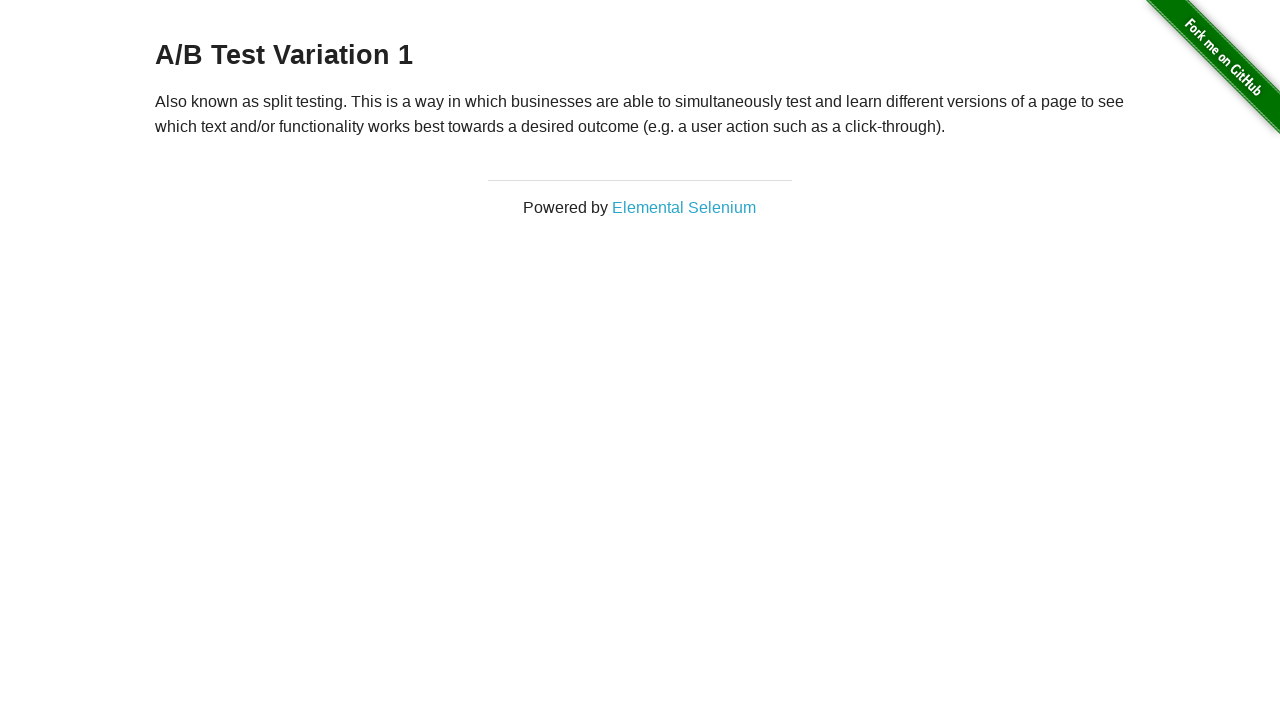

Added optimizelyOptOut cookie with value 'true' to opt out of A/B testing
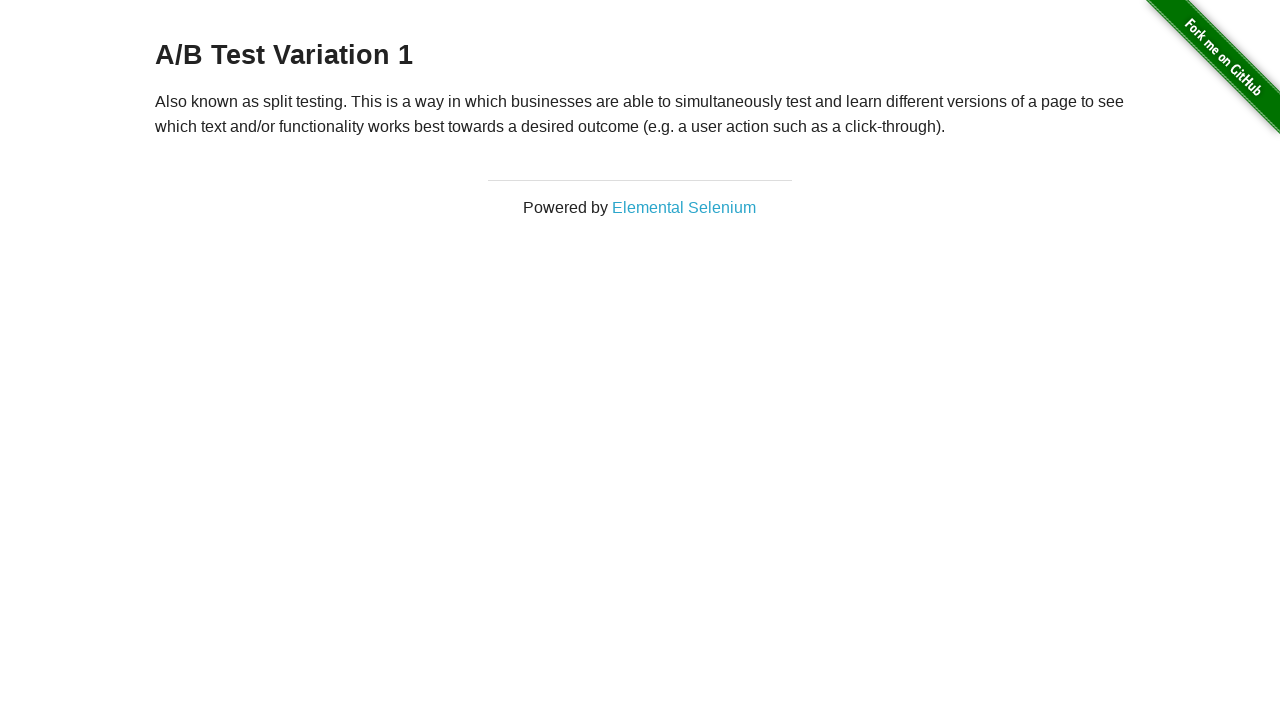

Reloaded page to apply the opt-out cookie
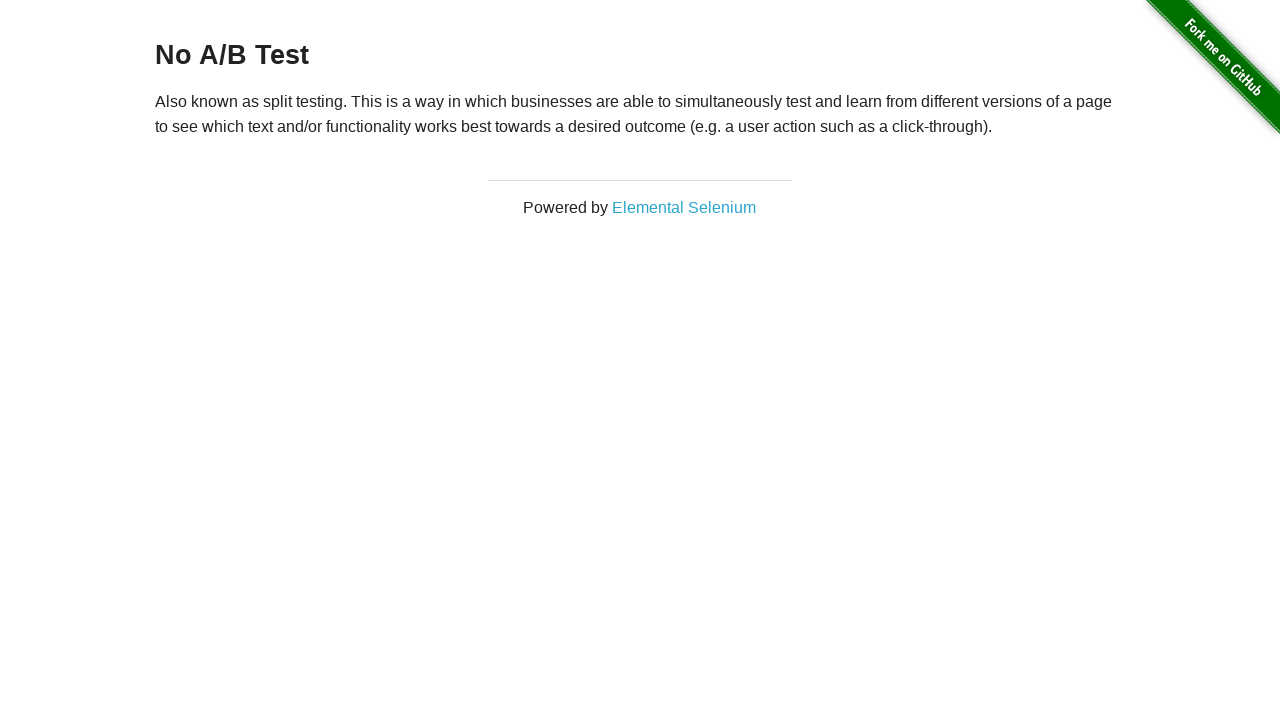

Retrieved heading text after page reload
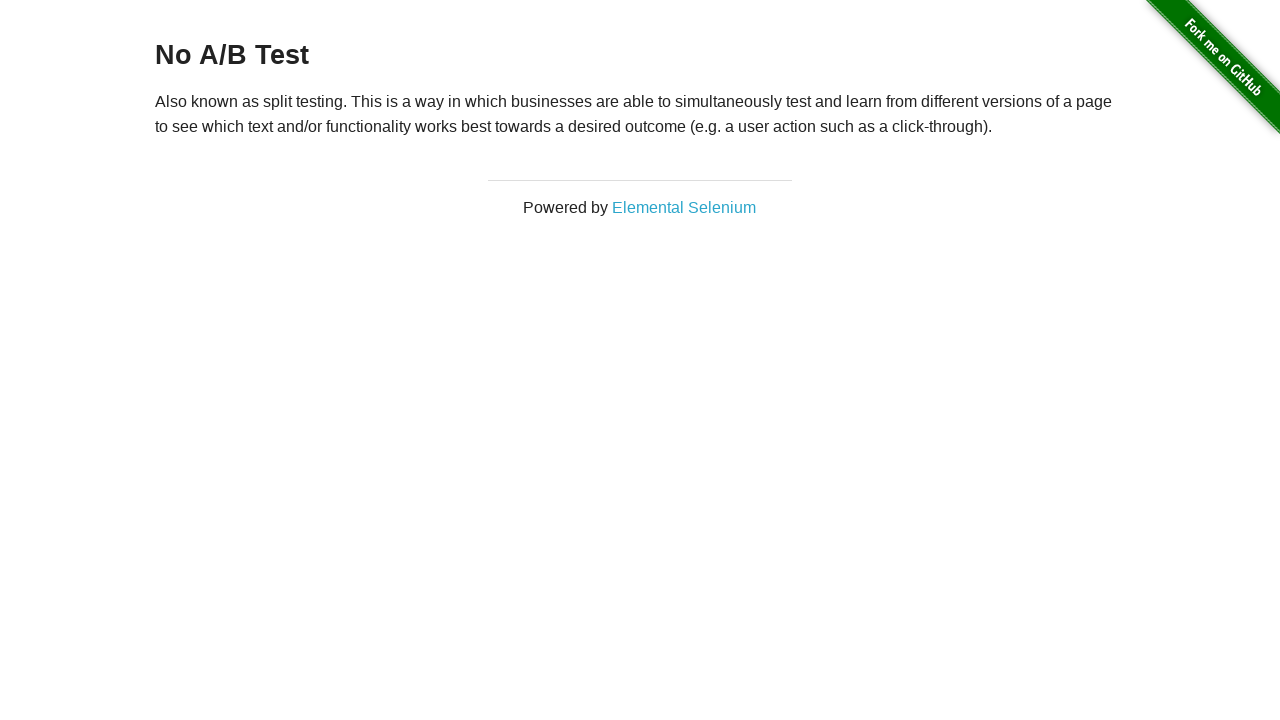

Verified heading shows 'No A/B Test', confirming successful opt-out
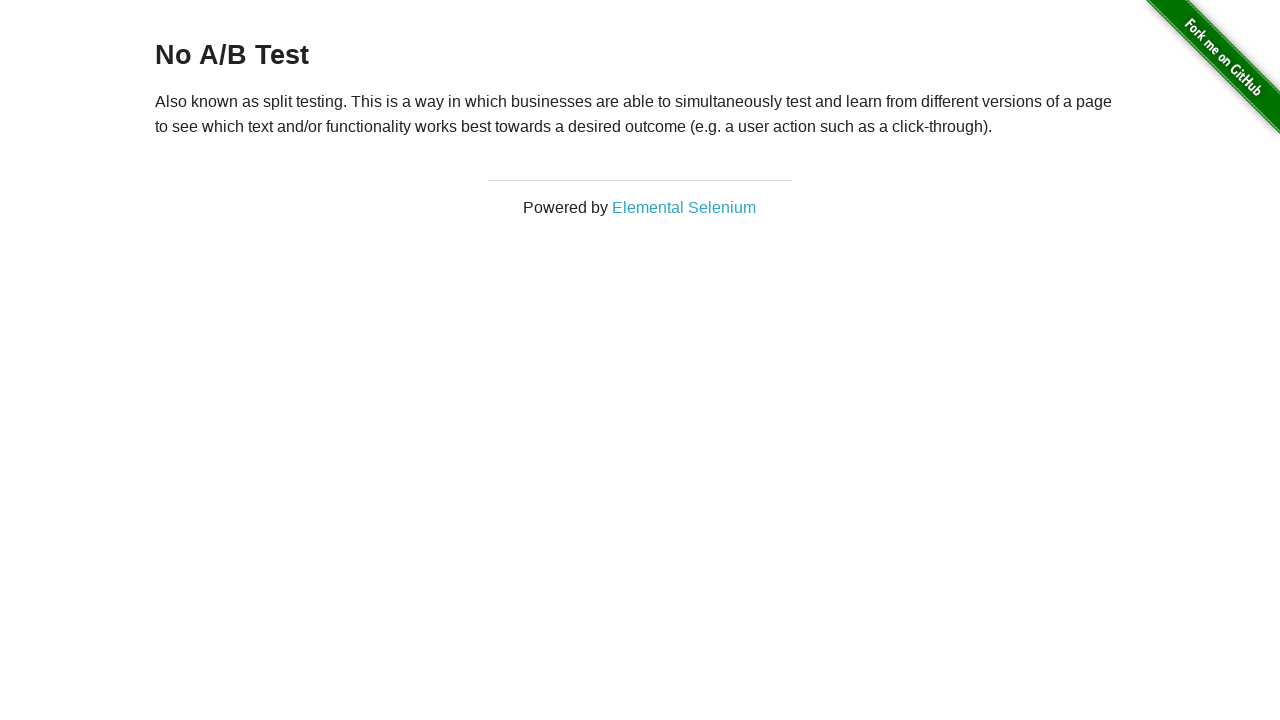

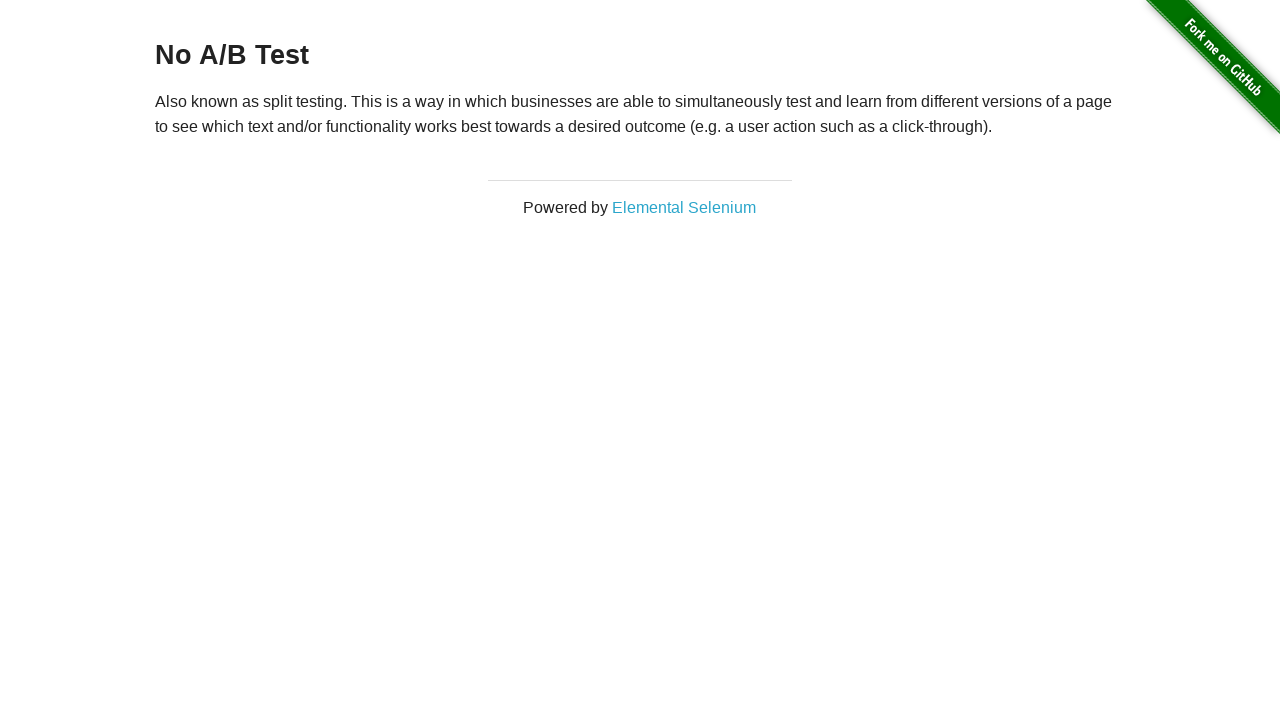